Tests static dropdown functionality by selecting options by index and by value, verifying the dropdown selection works correctly on a practice website.

Starting URL: https://rahulshettyacademy.com/dropdownsPractise/

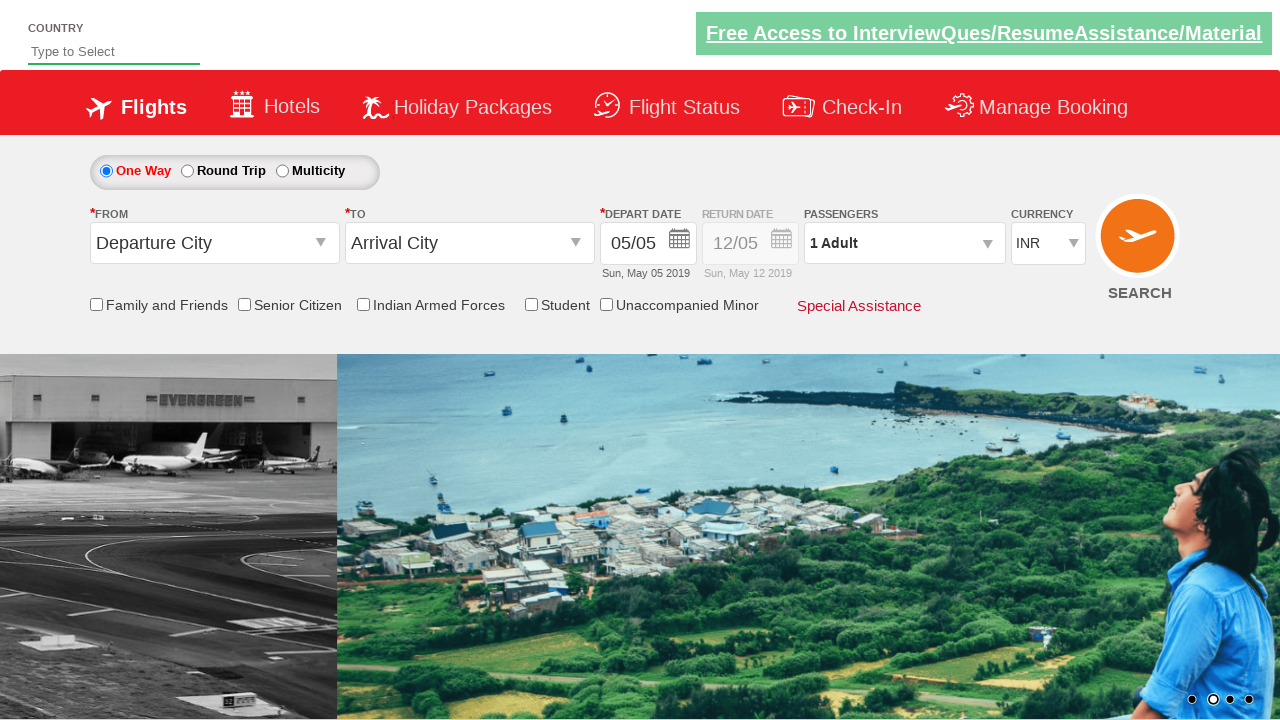

Waited for dropdown selector to be available
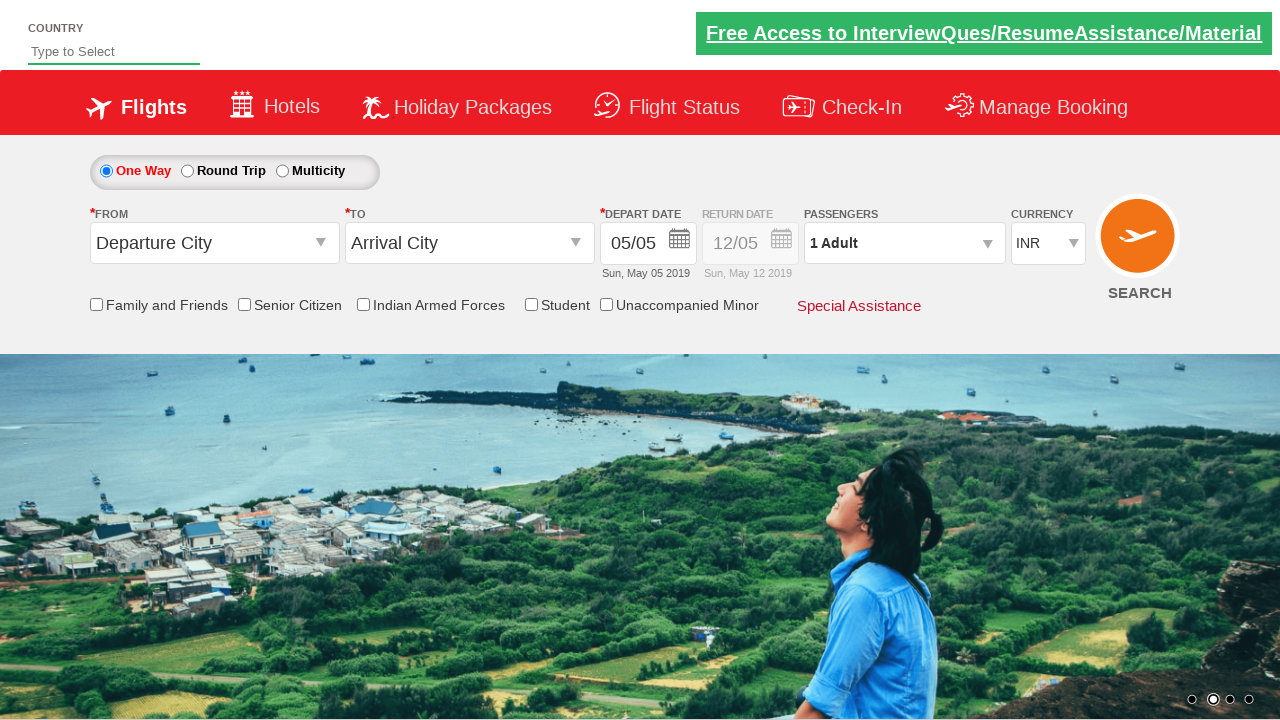

Selected dropdown option by index 2 (third option) on #ctl00_mainContent_DropDownListCurrency
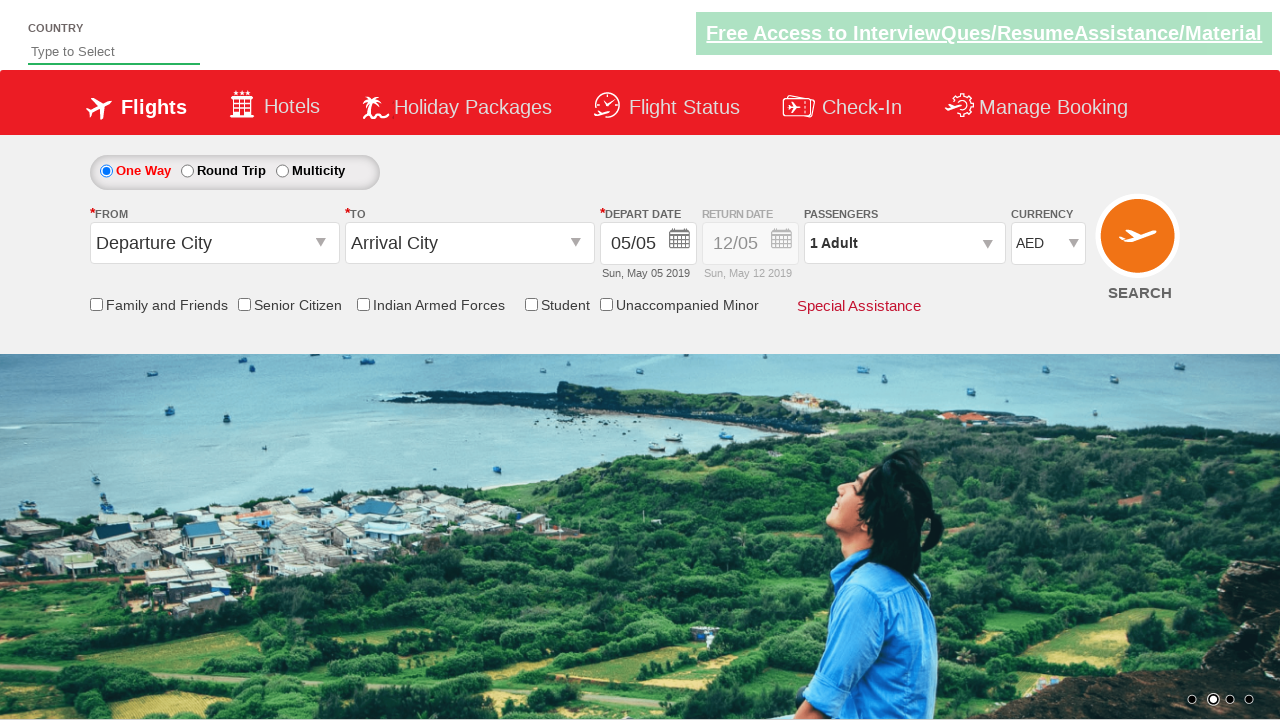

Selected dropdown option by value 'INR' on #ctl00_mainContent_DropDownListCurrency
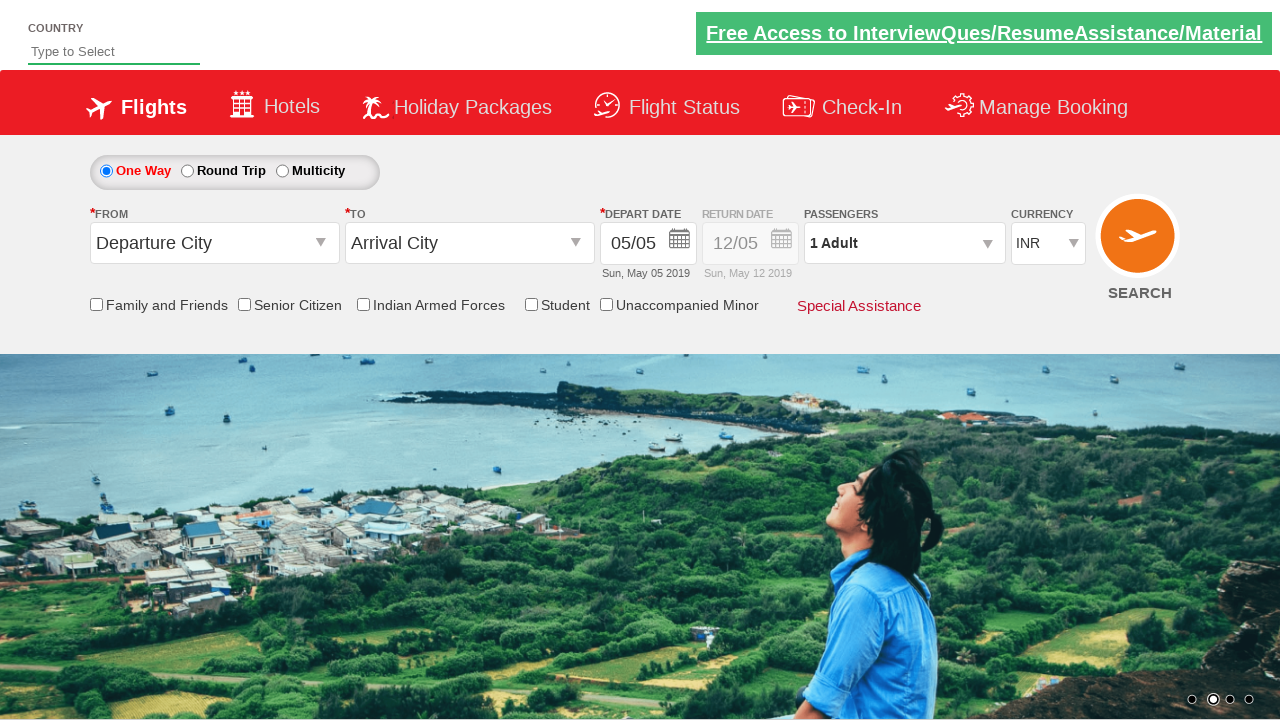

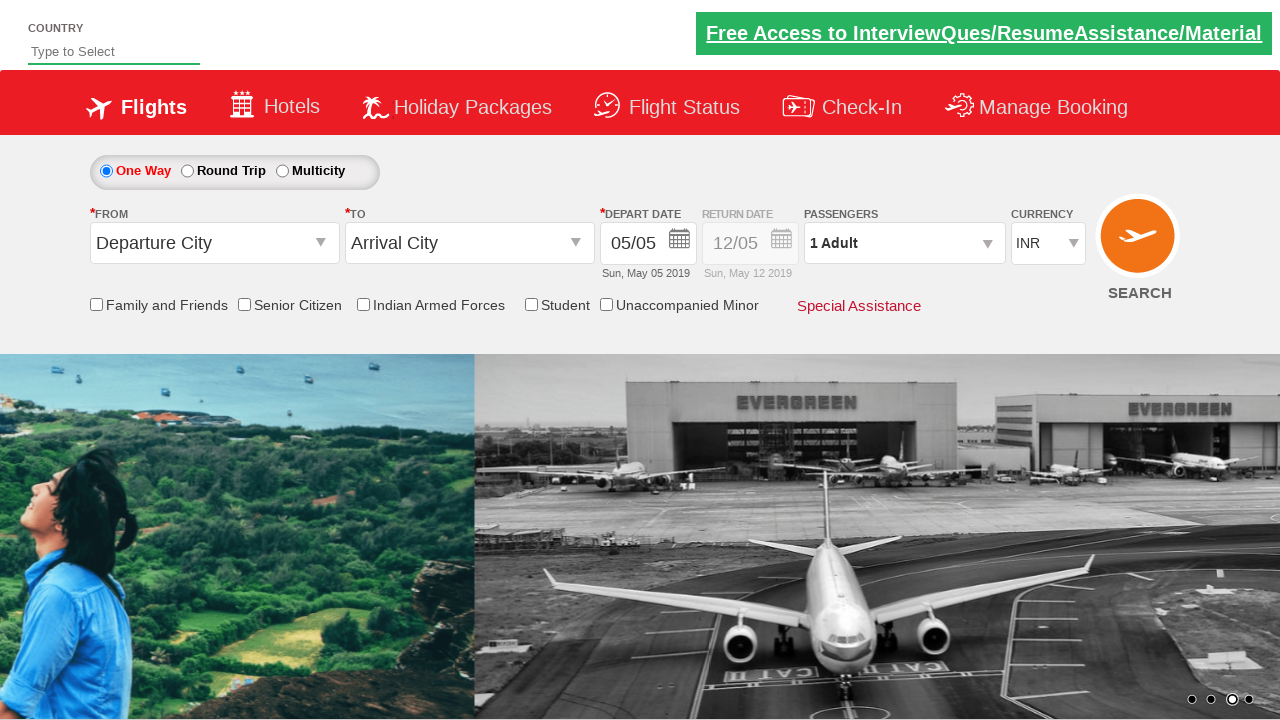